Tests a redirect flow where a button is clicked to open a new window, then a mathematical calculation based on a displayed value is entered as an answer and submitted.

Starting URL: http://suninjuly.github.io/redirect_accept.html

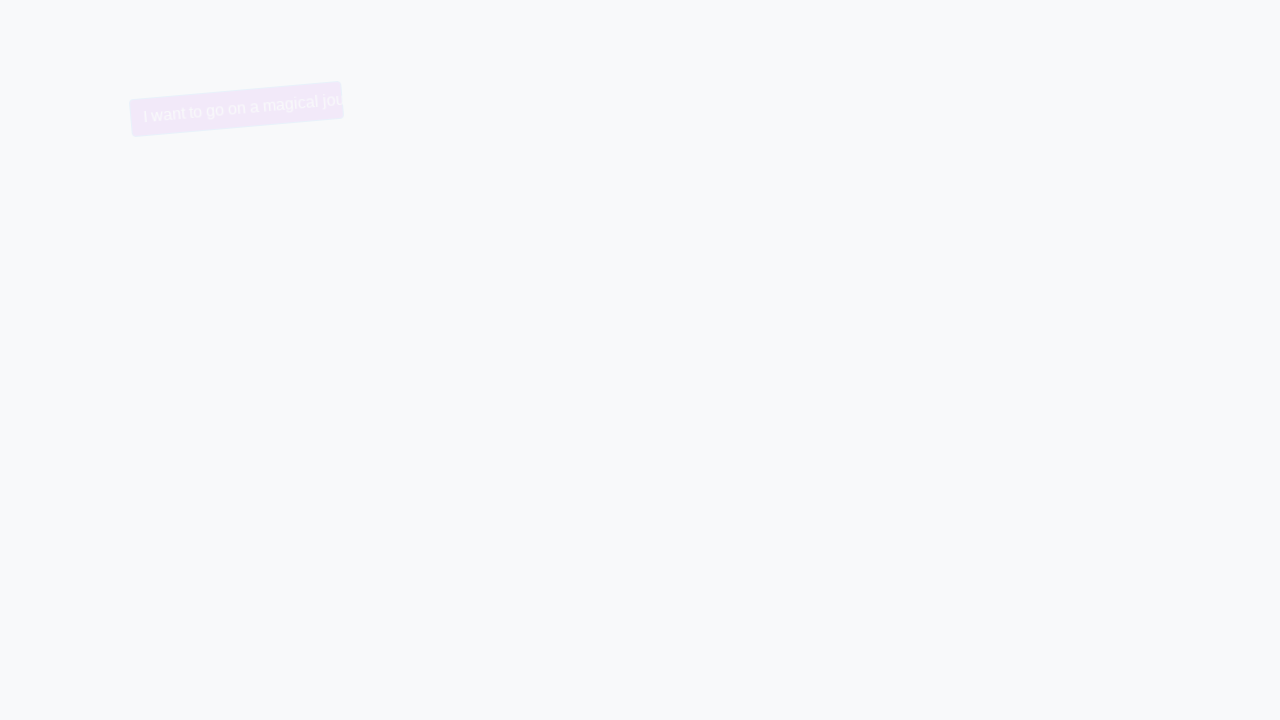

Removed 'trollface' class from button via JavaScript
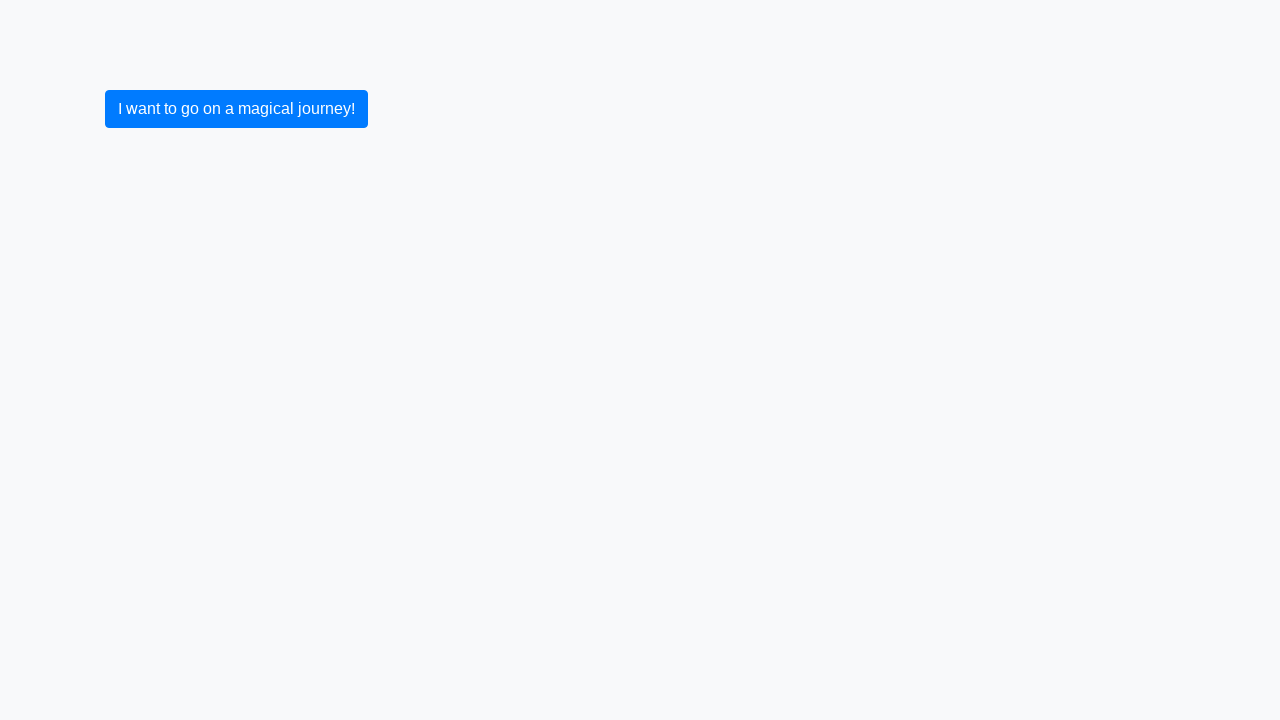

Clicked button to trigger redirect/new window at (236, 109) on button.btn
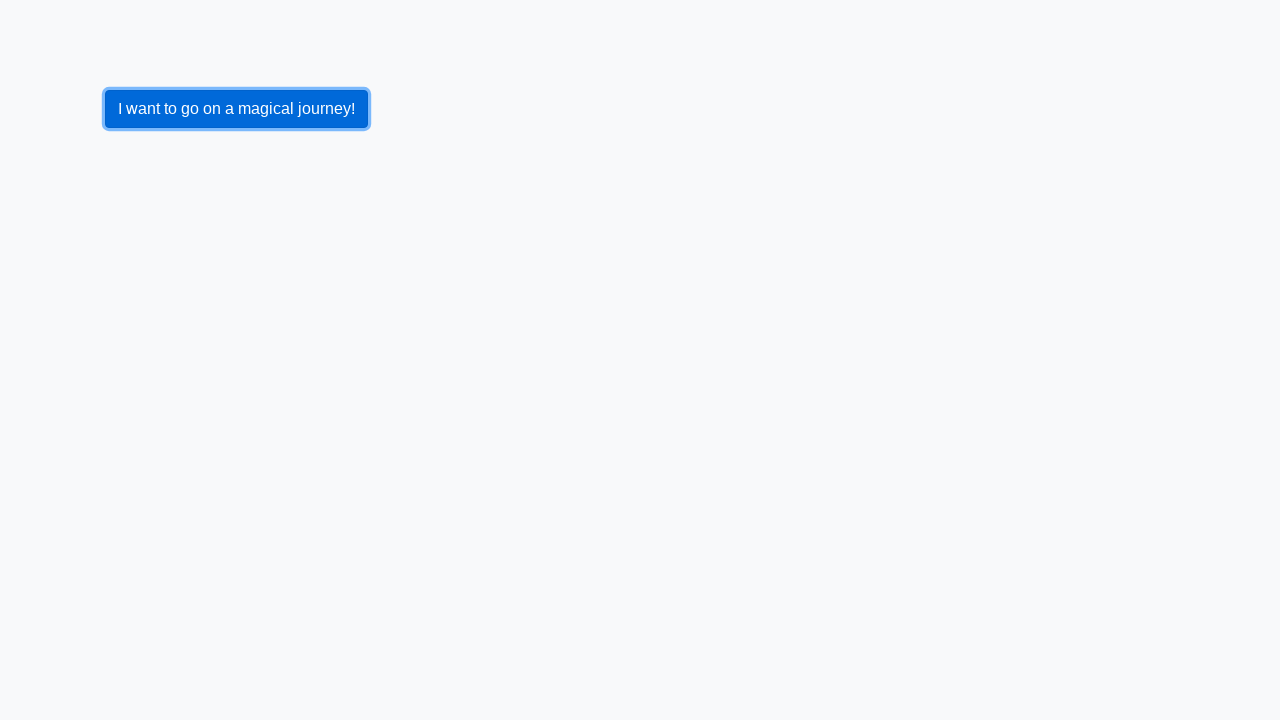

New popup window detected at (236, 109) on button.btn
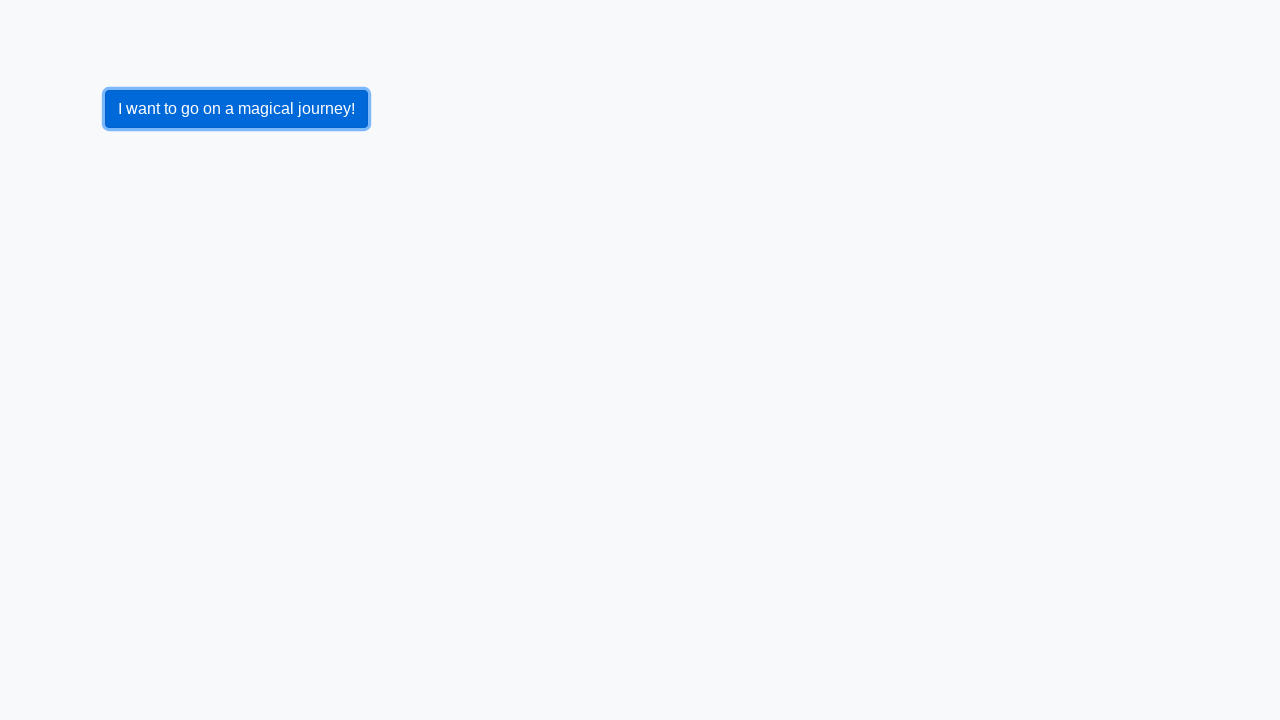

New page fully loaded
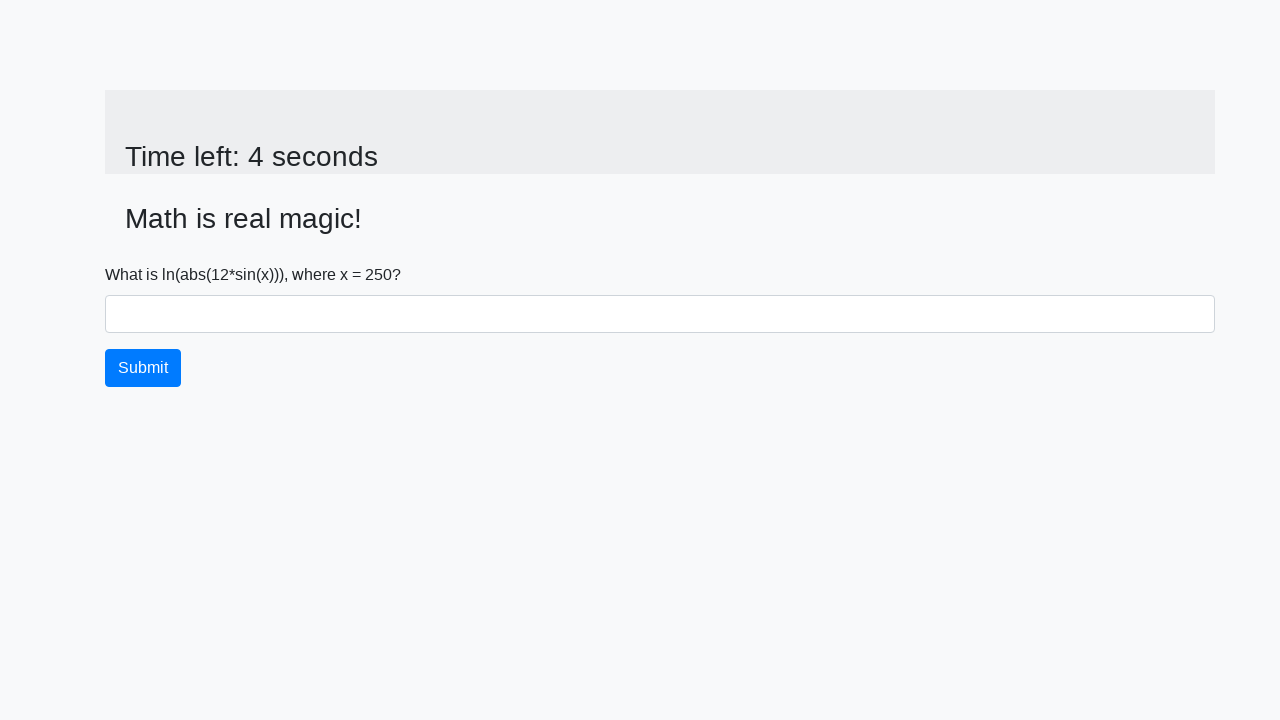

Retrieved x value from new page: 250
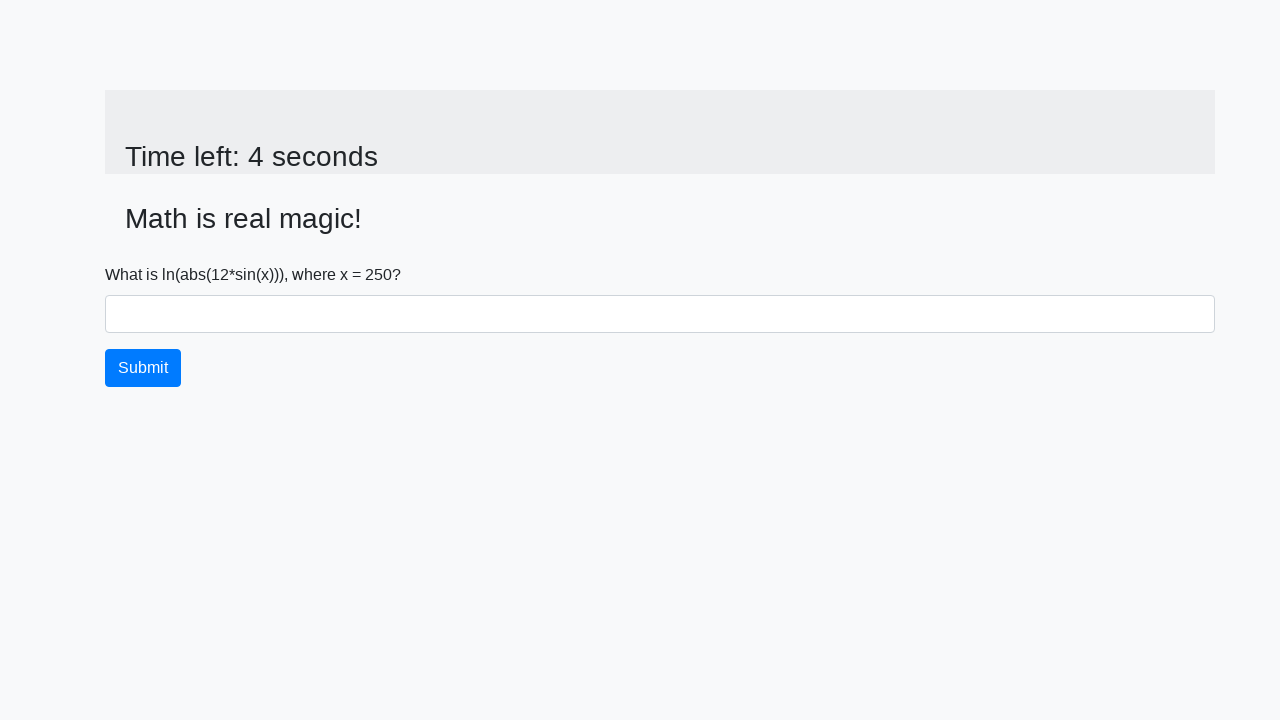

Calculated answer y = log(abs(12*sin(250))) = 2.45499164424165
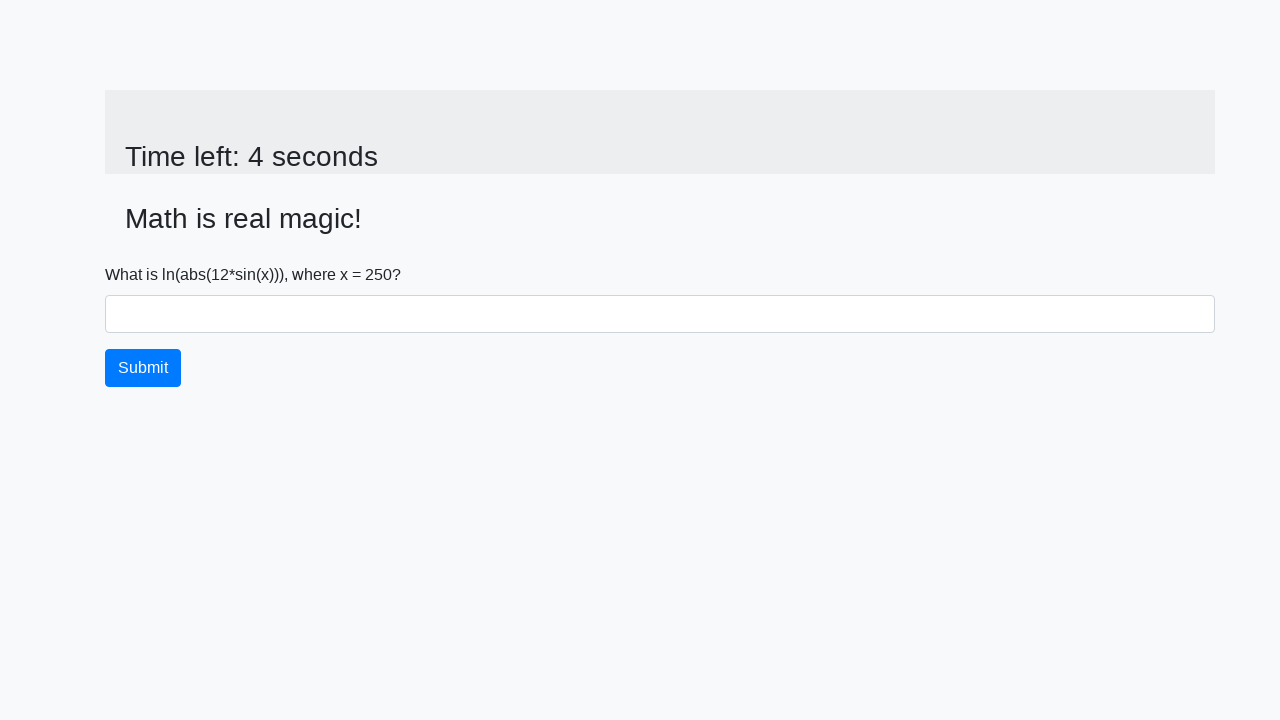

Filled answer field with calculated value: 2.45499164424165 on #answer
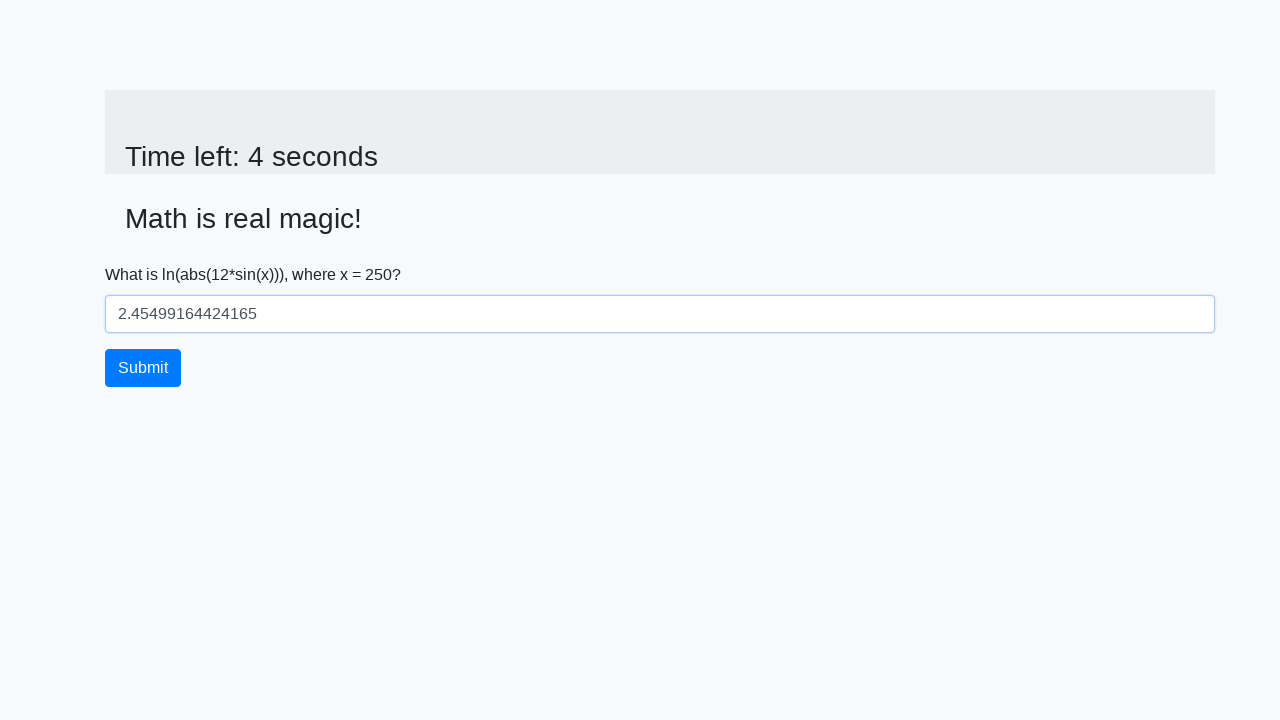

Clicked submit button to complete the test at (143, 368) on button.btn
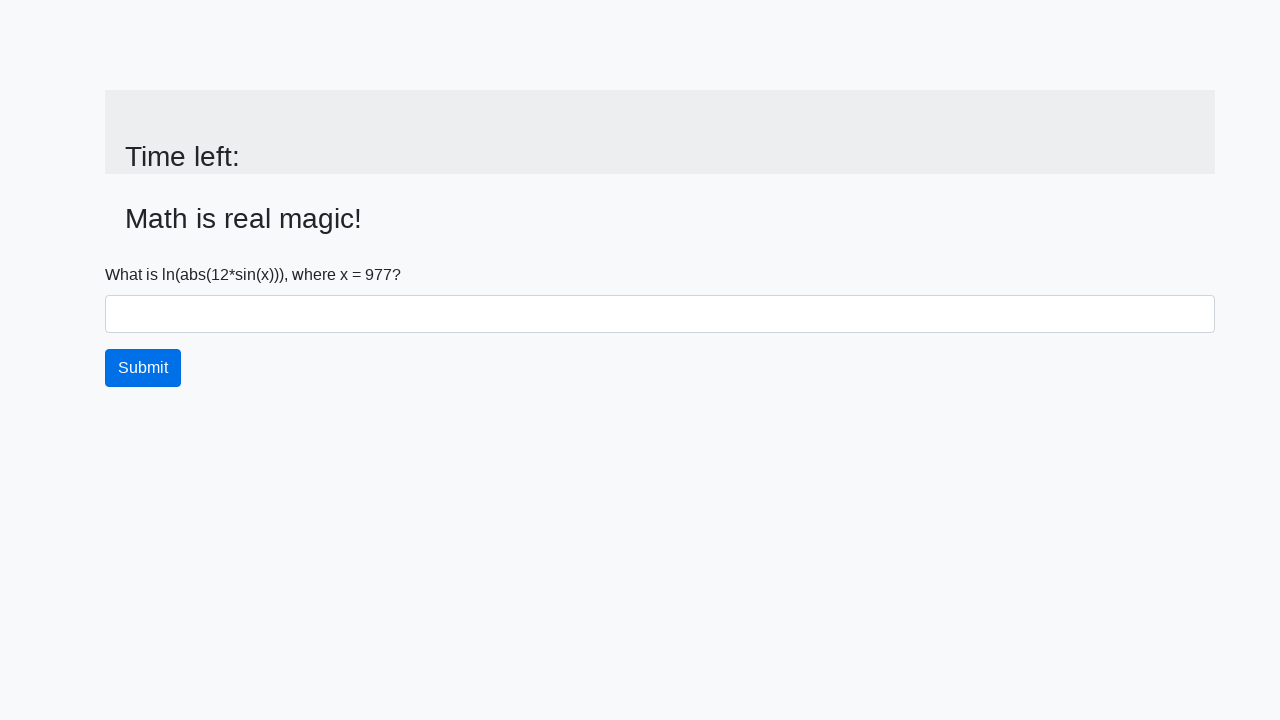

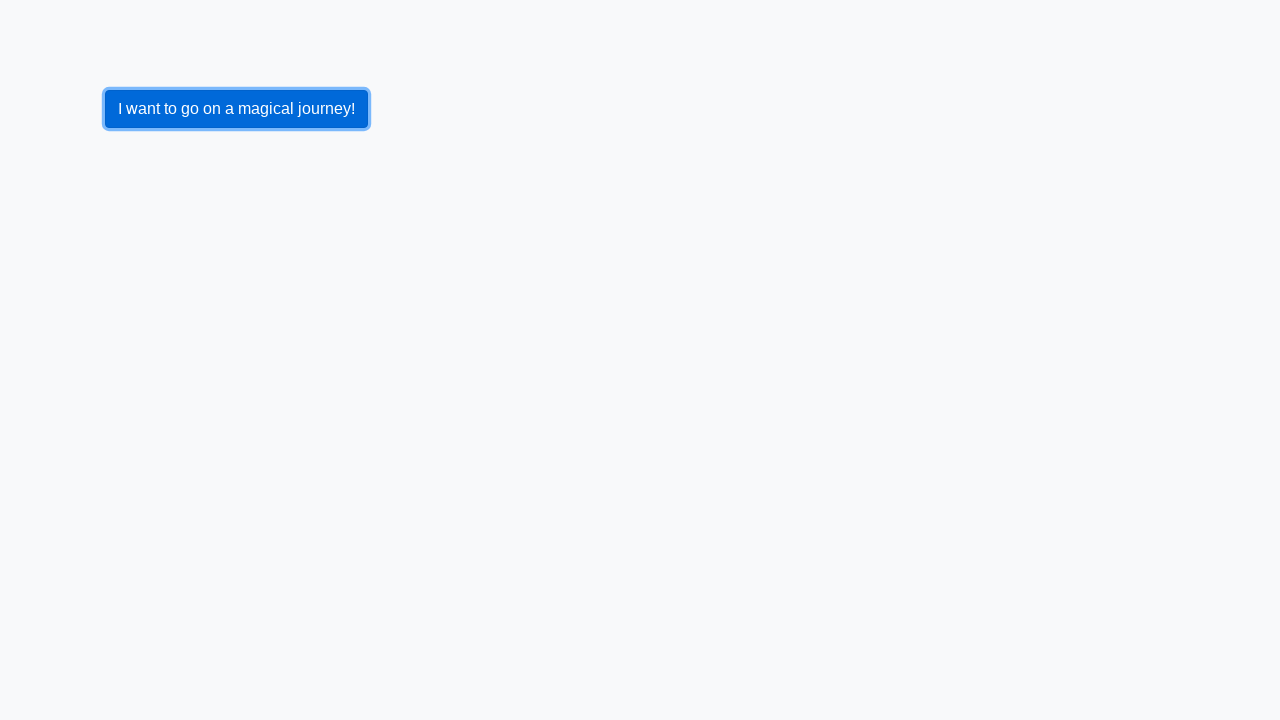